Tests checkbox functionality by locating two checkboxes and conditionally clicking them based on their selection state

Starting URL: https://the-internet.herokuapp.com/checkboxes

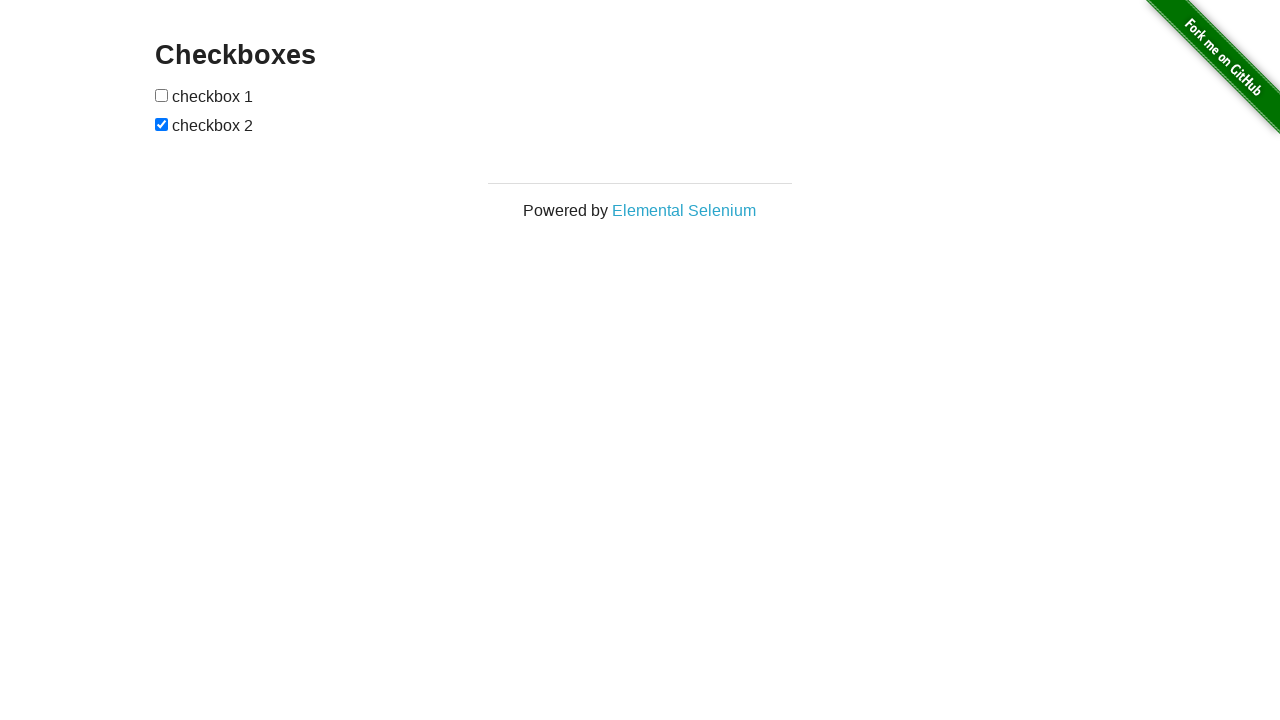

Located first checkbox element
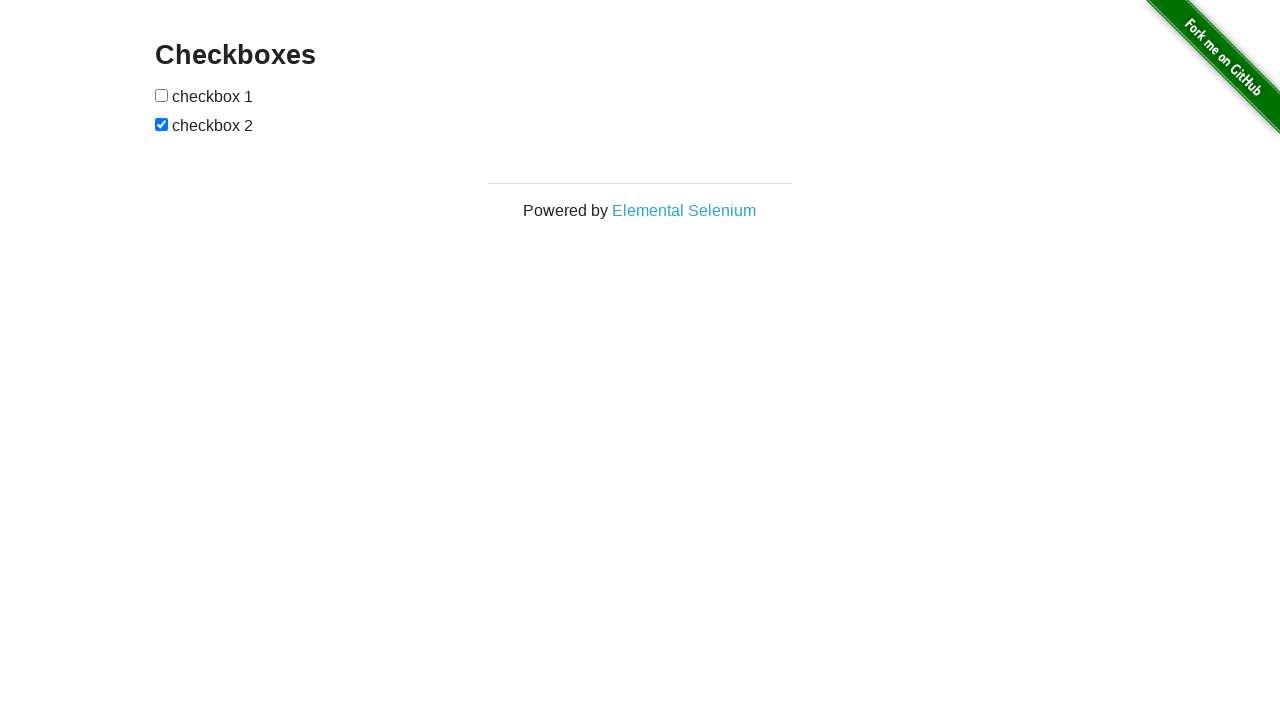

Located second checkbox element
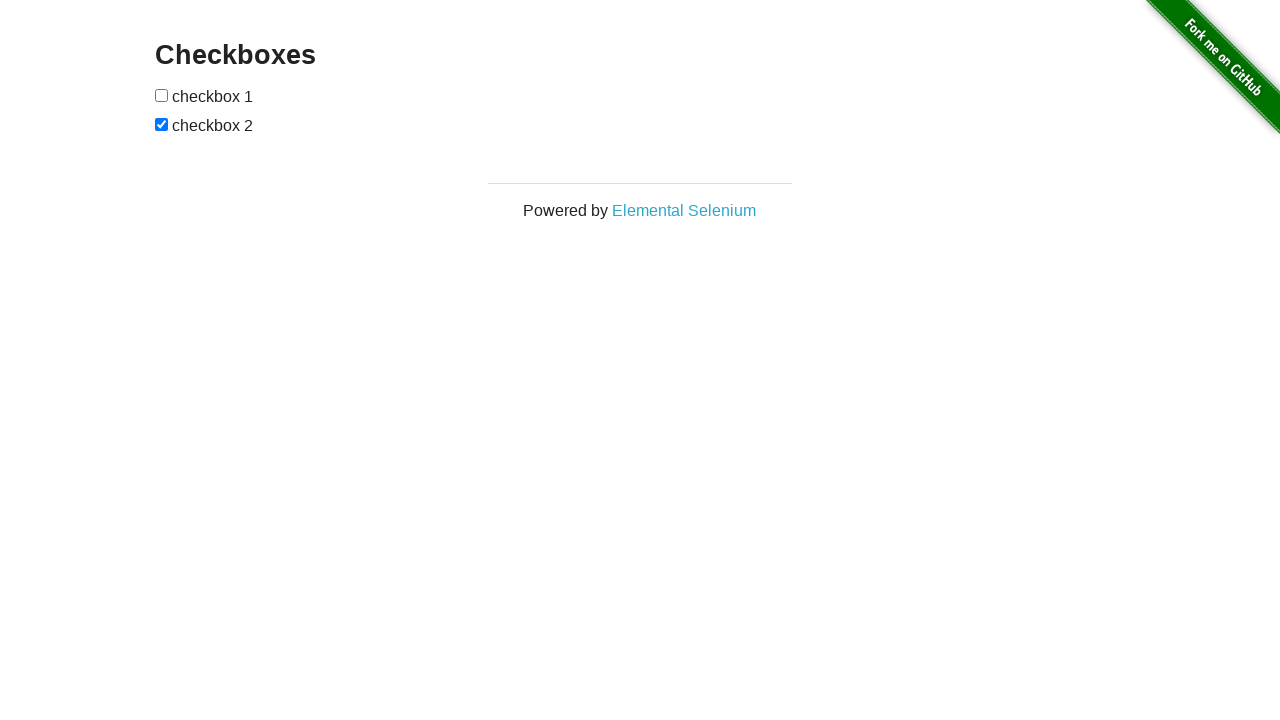

Checked first checkbox state
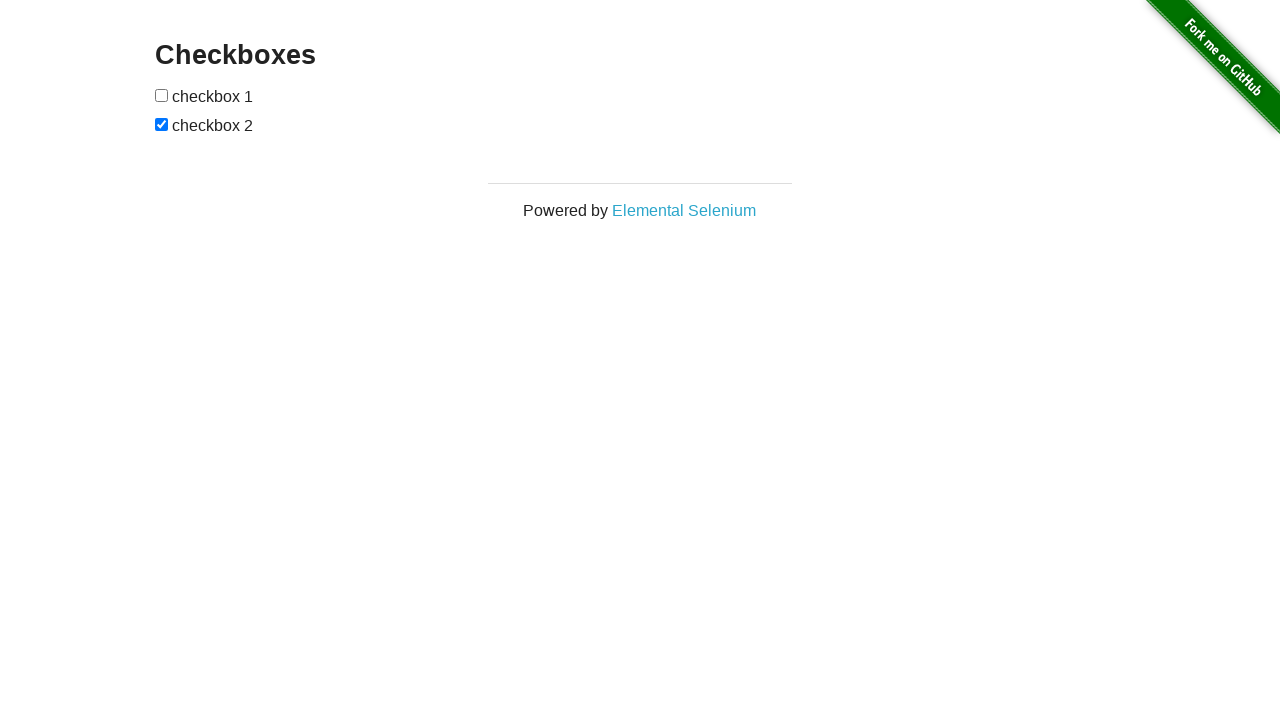

Clicked first checkbox to select it at (162, 95) on (//input[@type='checkbox'])[1]
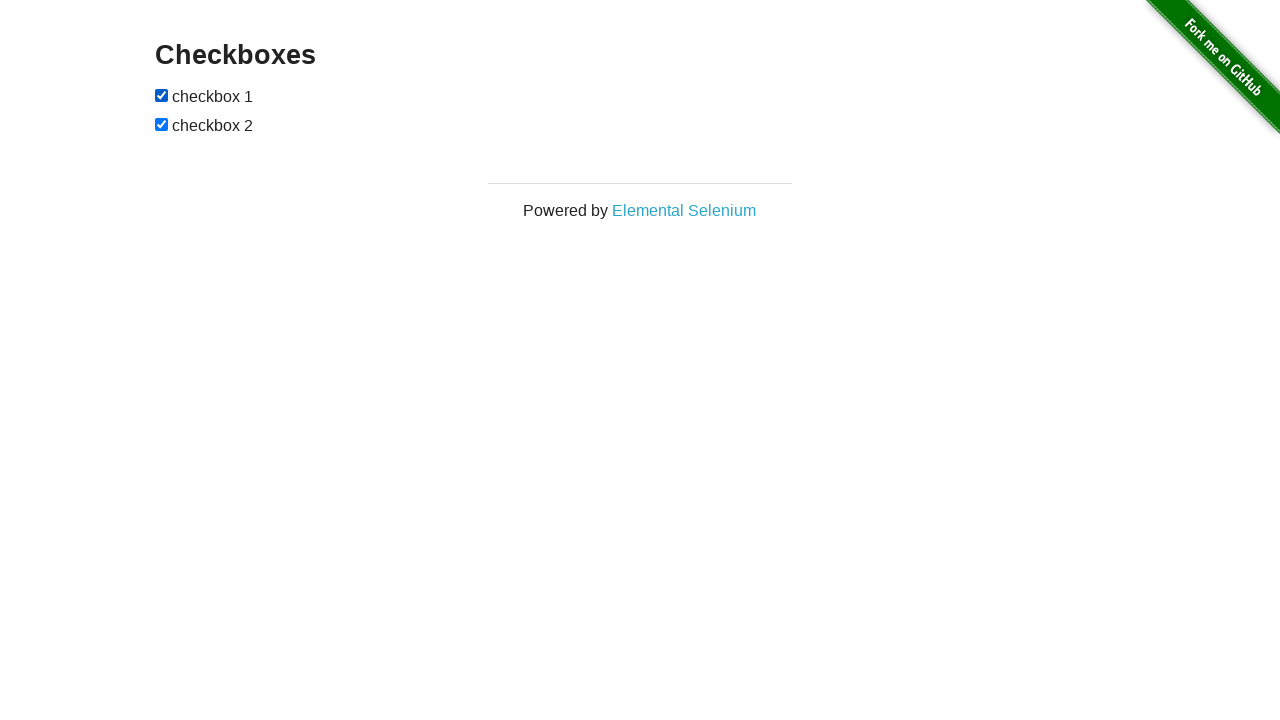

Checked second checkbox state
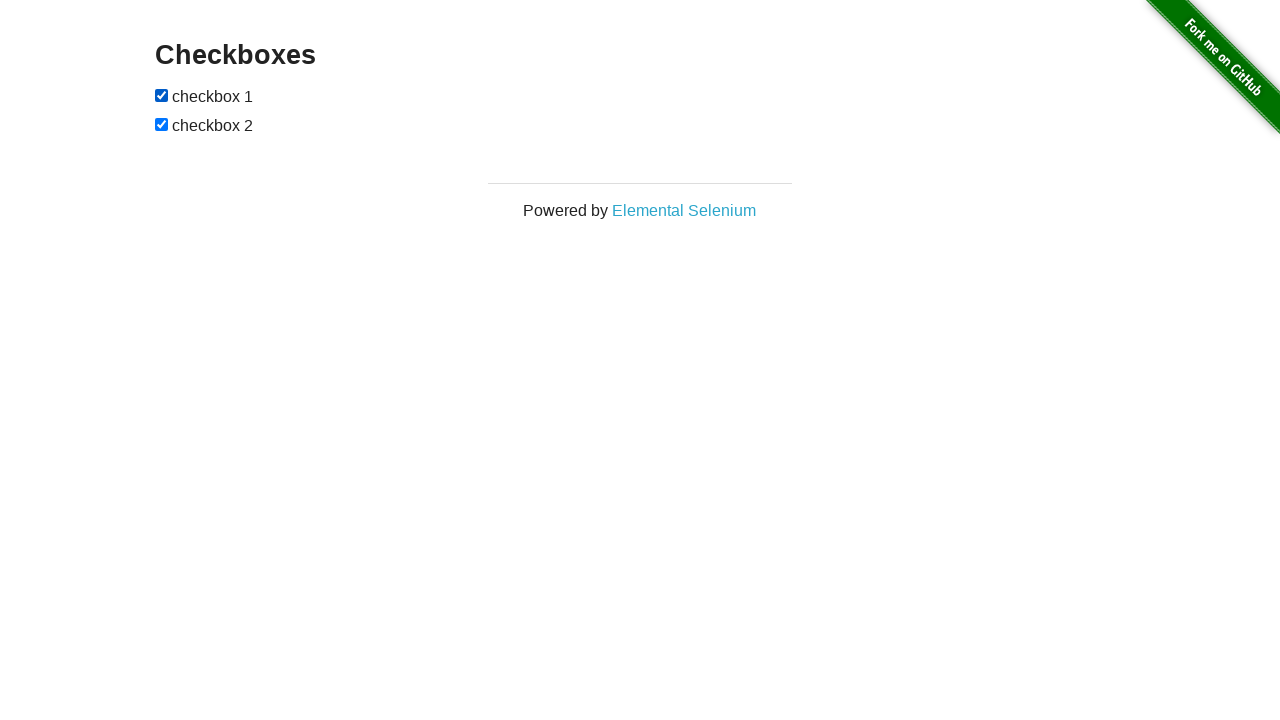

Clicked second checkbox to uncheck it at (162, 124) on (//input[@type='checkbox'])[2]
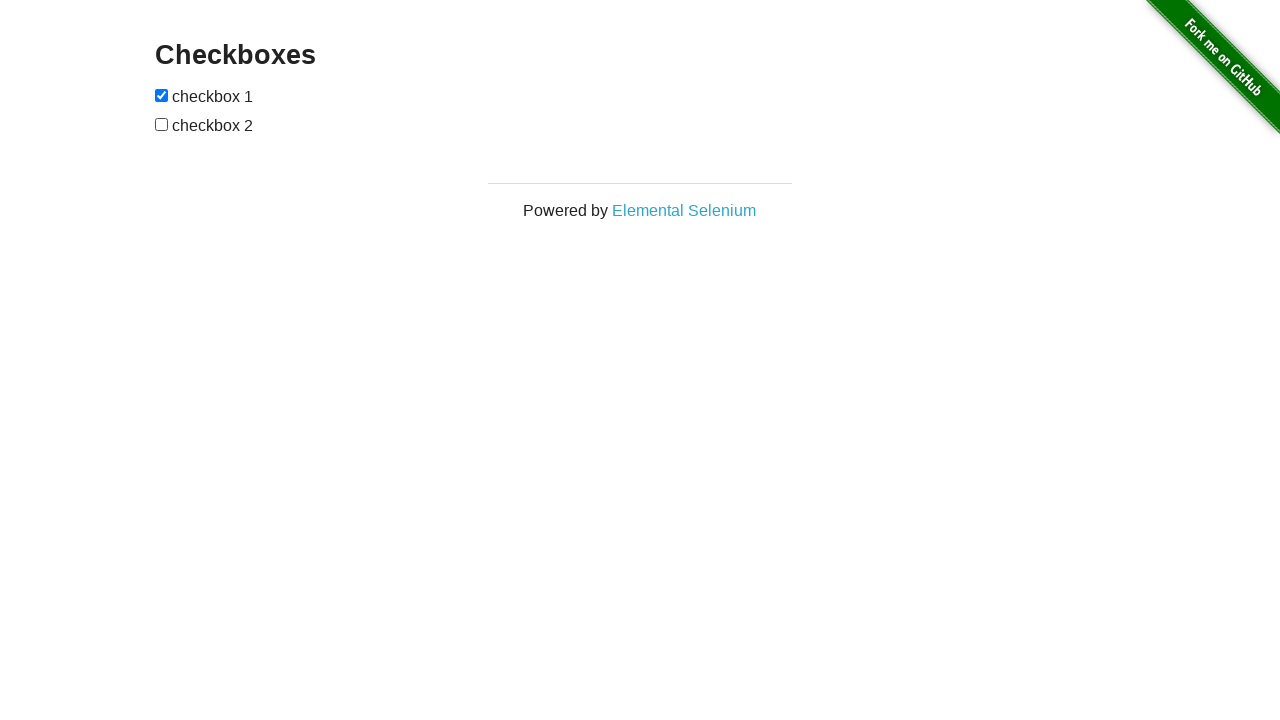

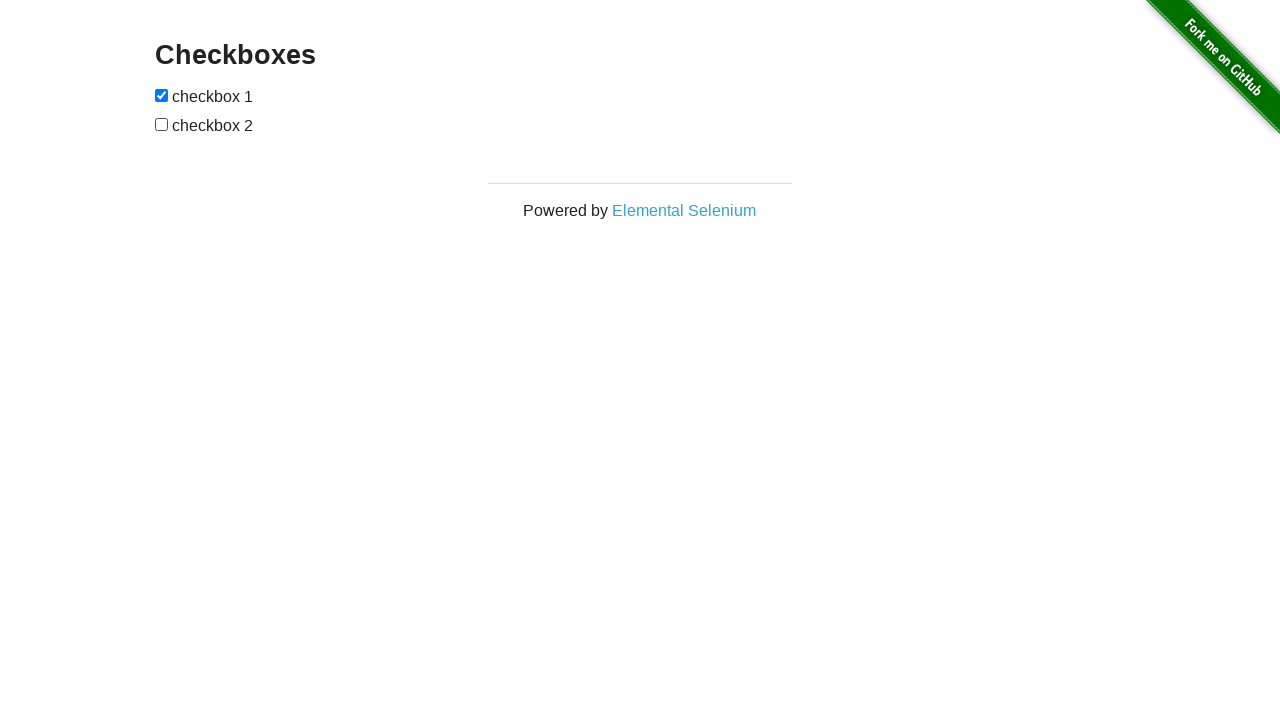